Tests table search functionality by searching for "New York" in a data table and validating that 5 entries are shown out of 24 total entries.

Starting URL: https://www.lambdatest.com/selenium-playground/table-sort-search-demo

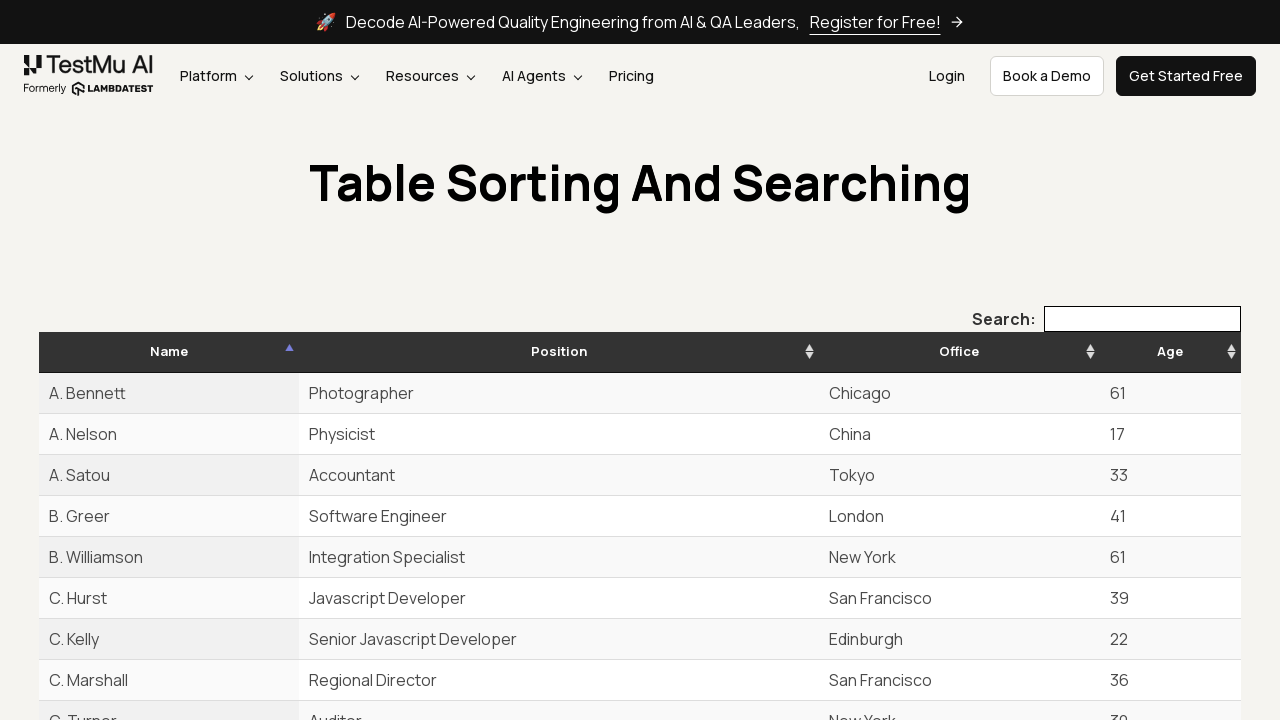

Search box loaded
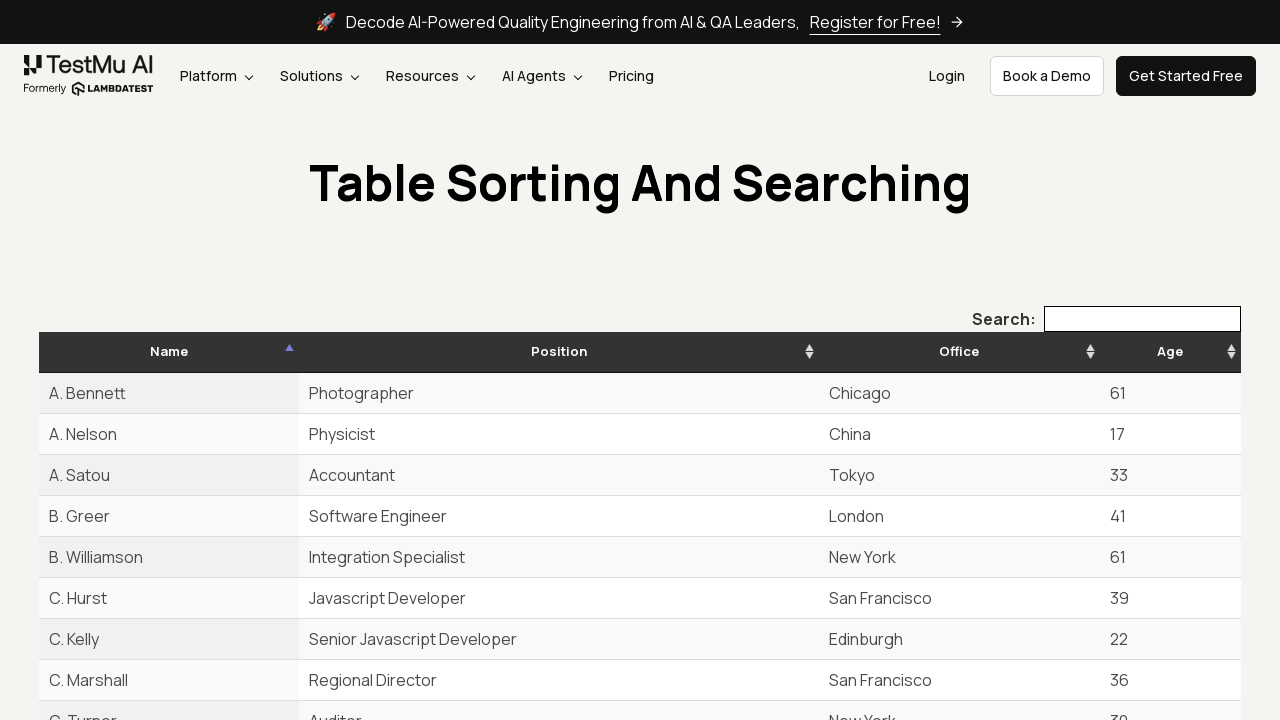

Filled search box with 'New York' on input[type='search']
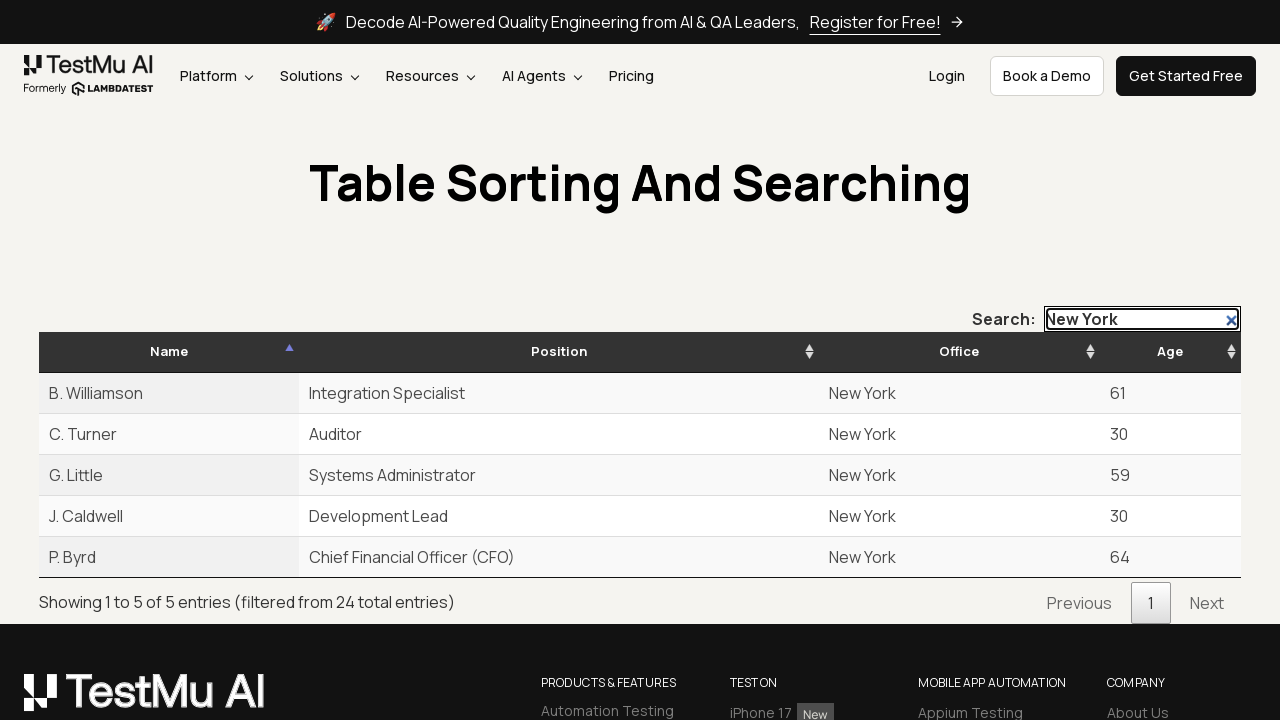

Table rows updated after search
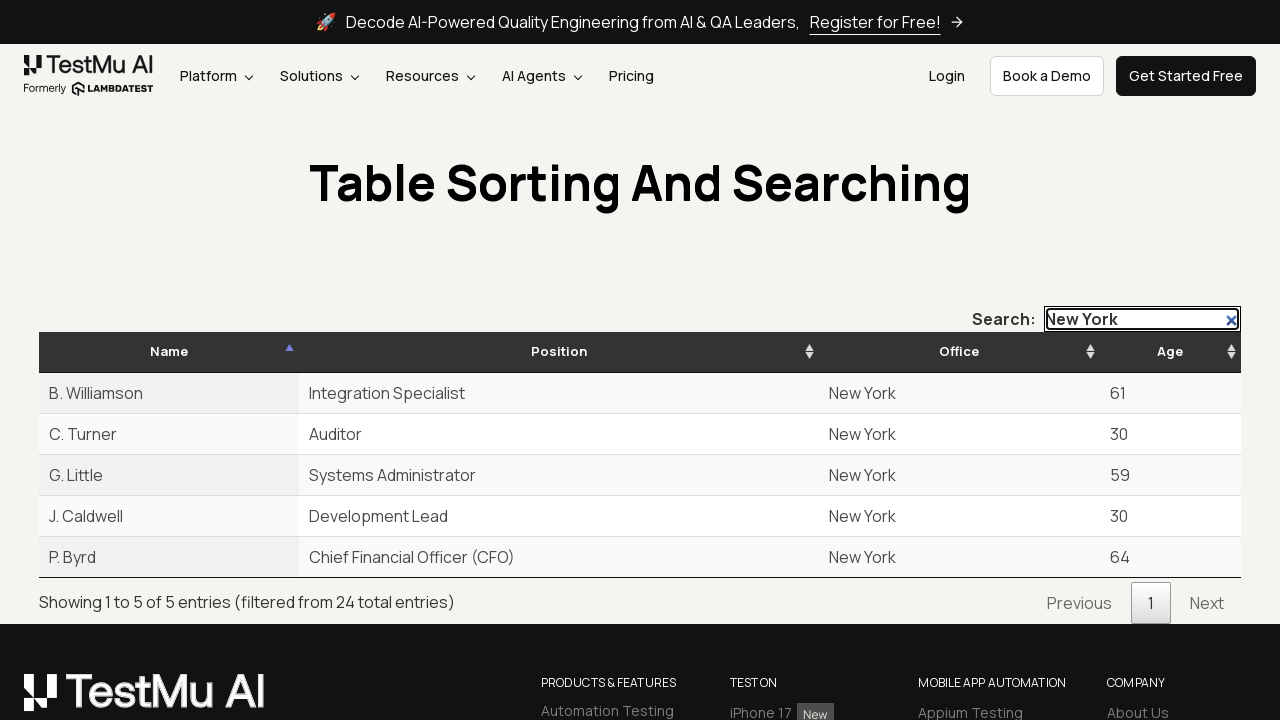

Table info text updated with filtered results
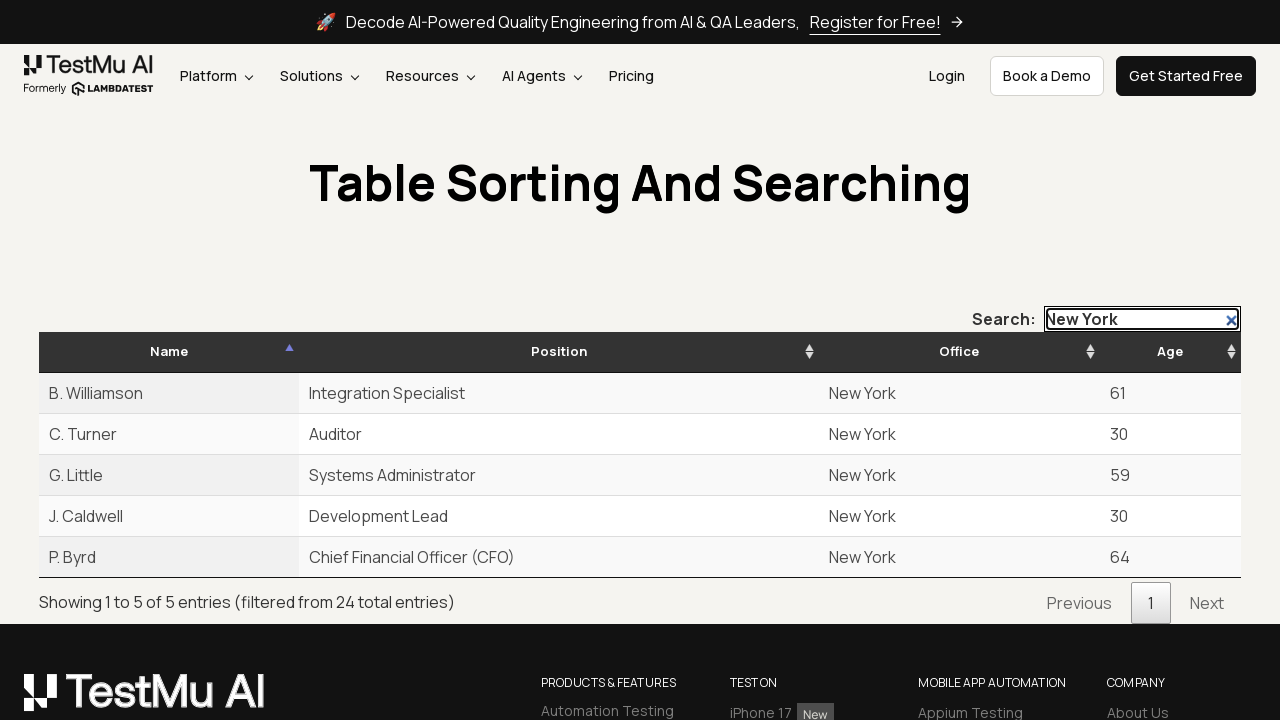

Verified info text shows 'filtered from 24 total entries'
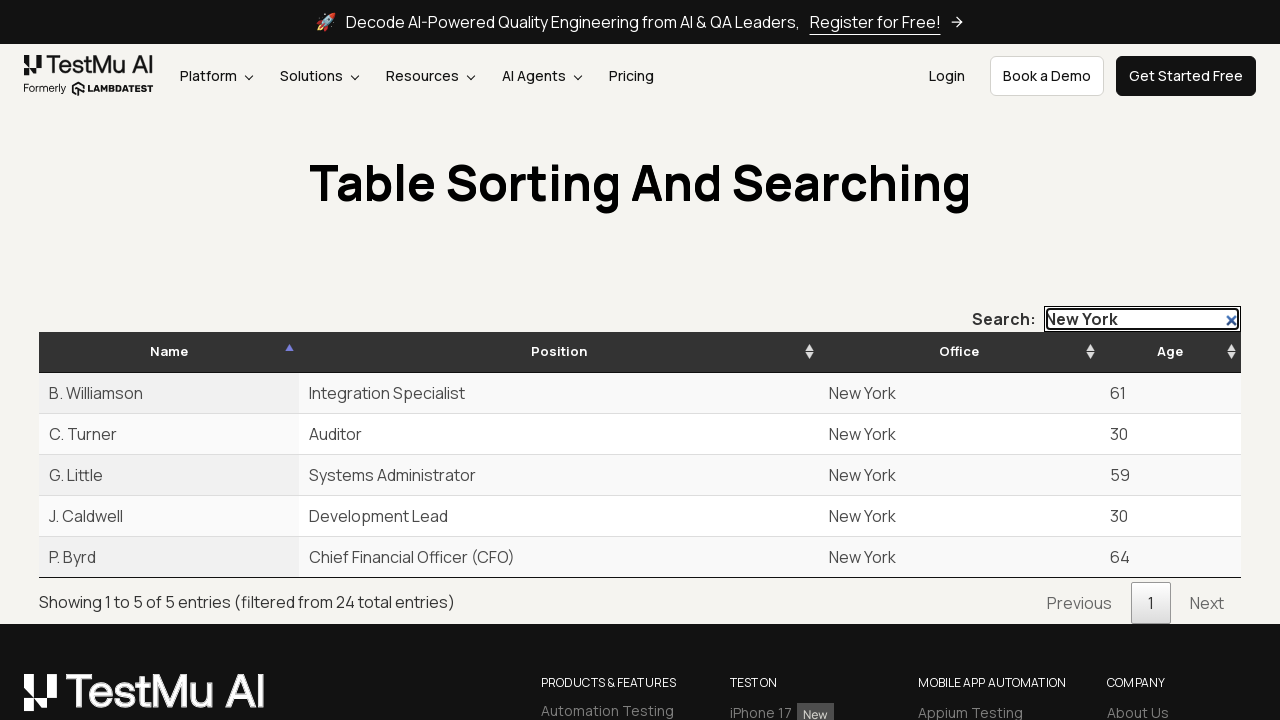

Verified 5 entries are displayed in filtered table results
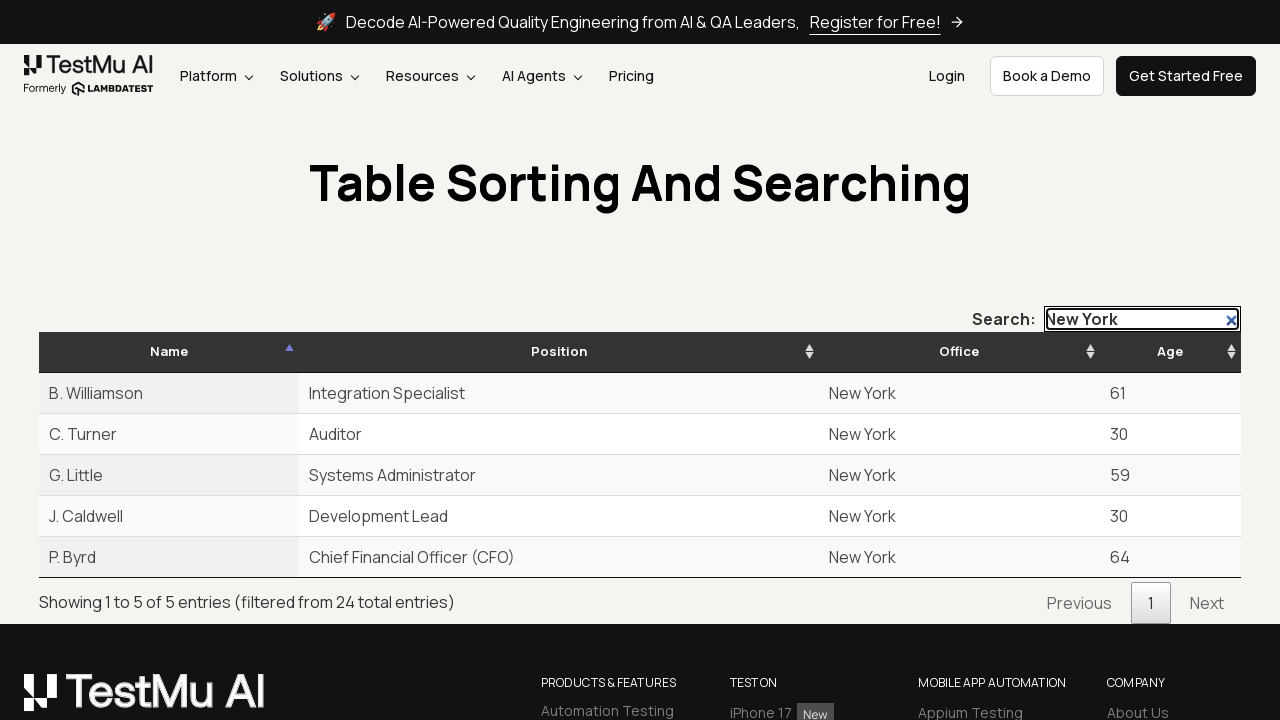

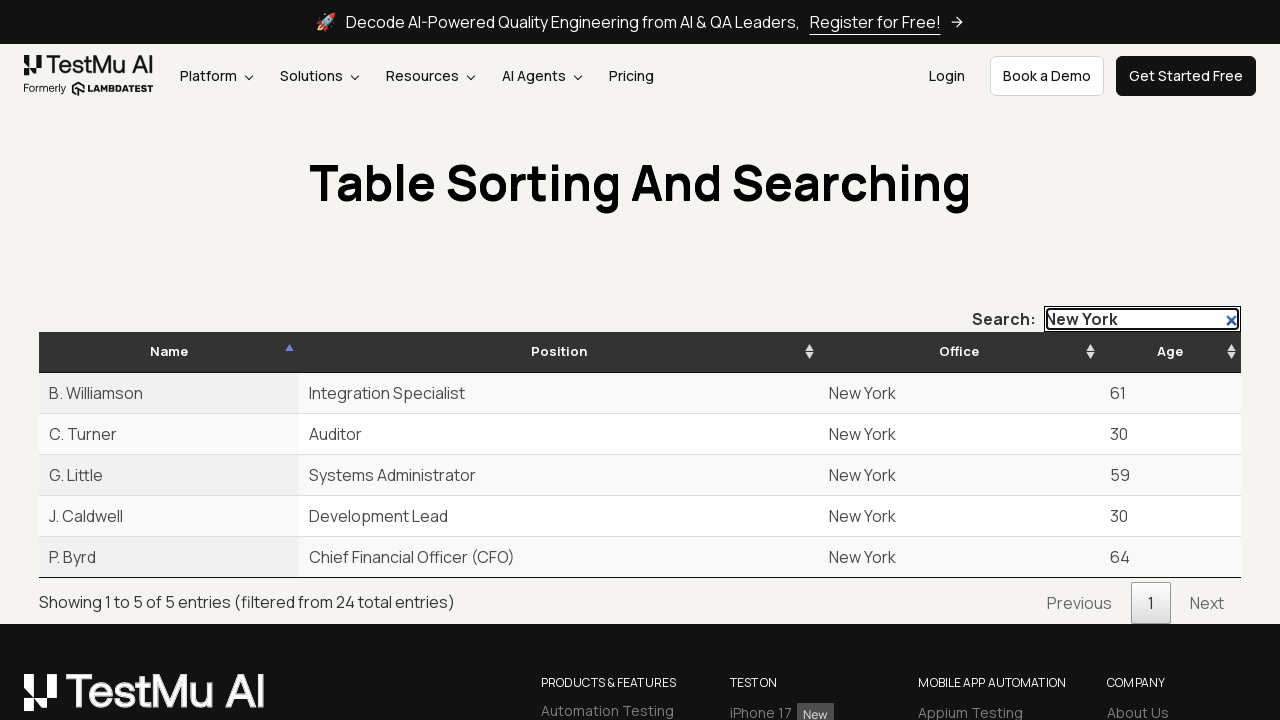